Tests handling of a simple JavaScript alert dialog by clicking a button that triggers an alert and accepting it

Starting URL: https://testautomationpractice.blogspot.com/

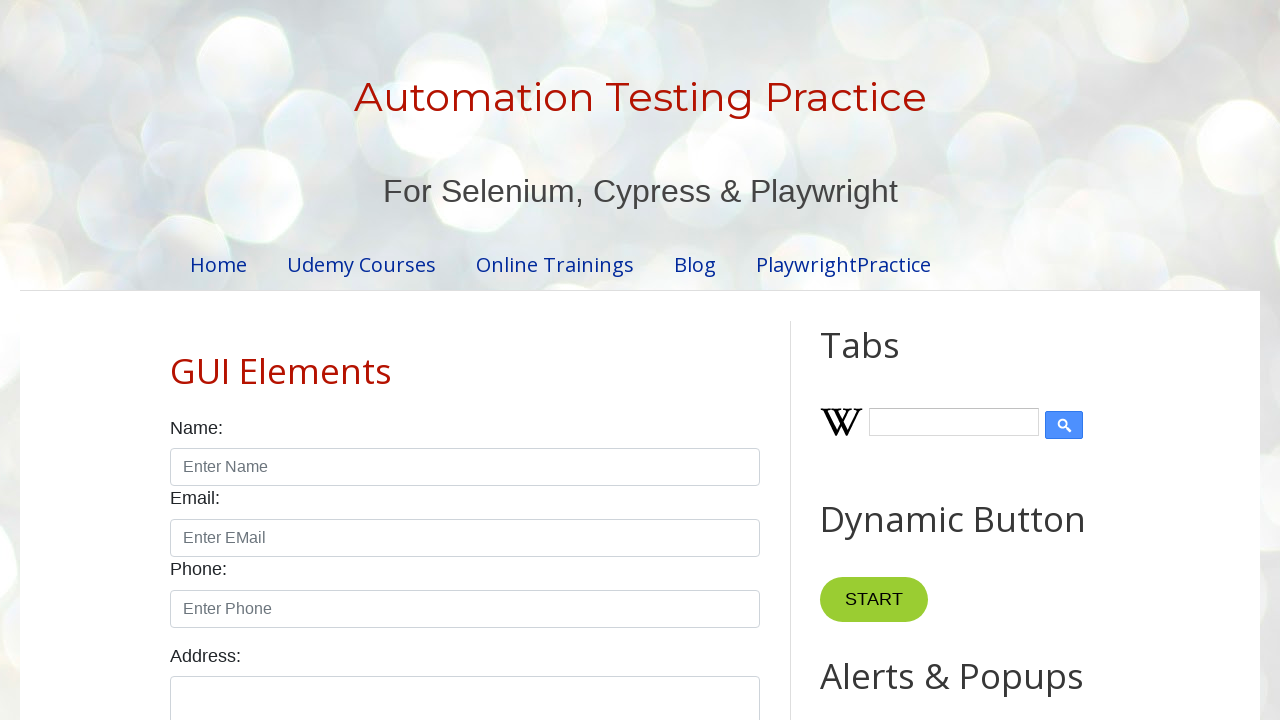

Set up dialog handler to automatically accept alerts
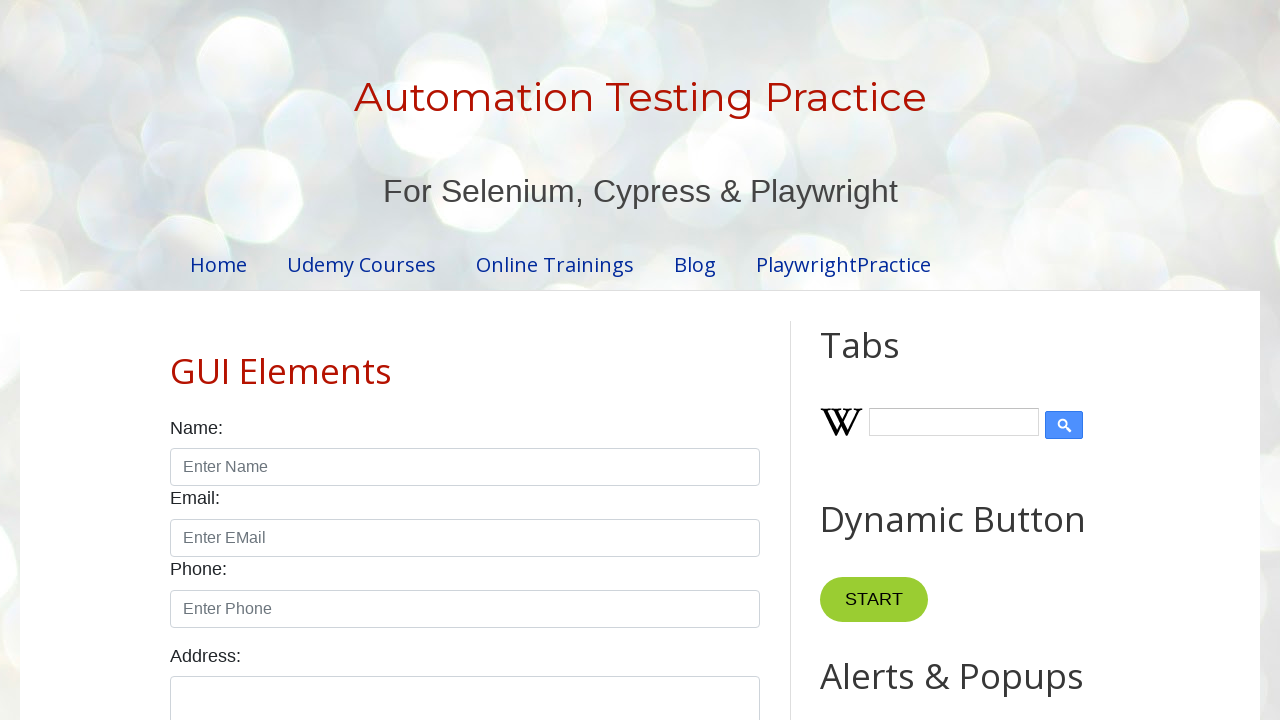

Clicked alert button to trigger JavaScript alert dialog at (888, 361) on #alertBtn
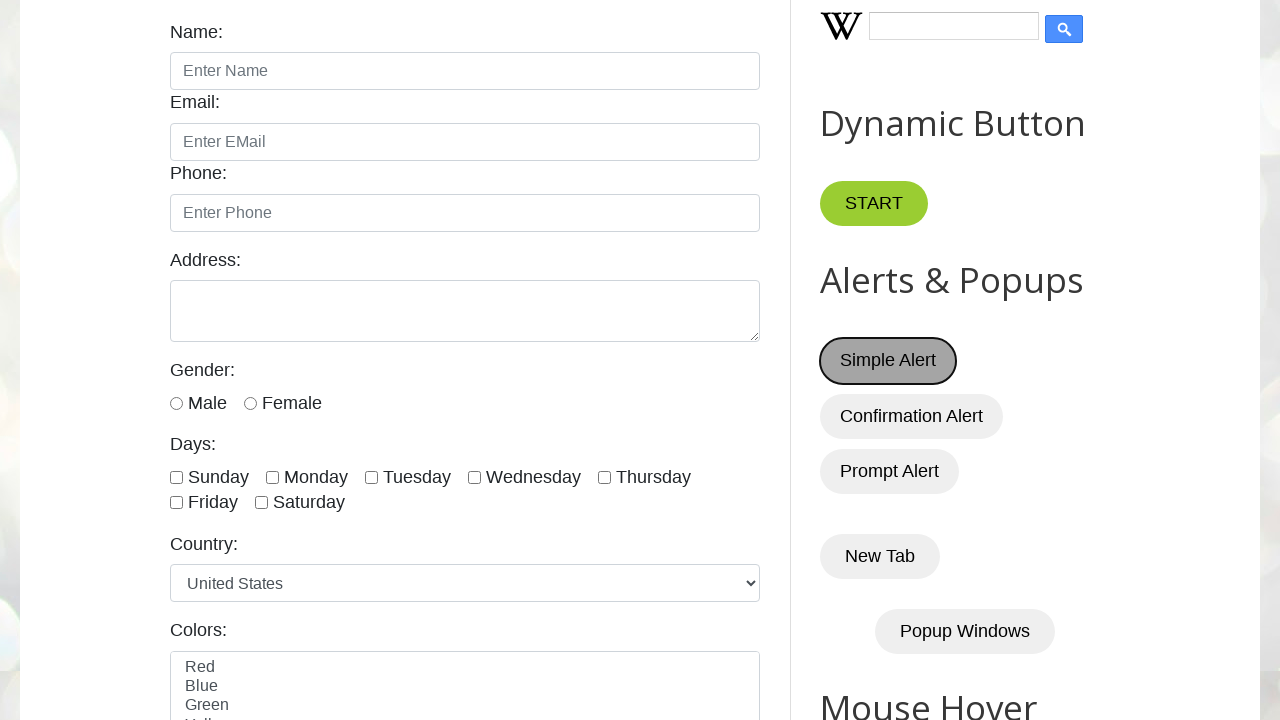

Waited for pending operations to complete
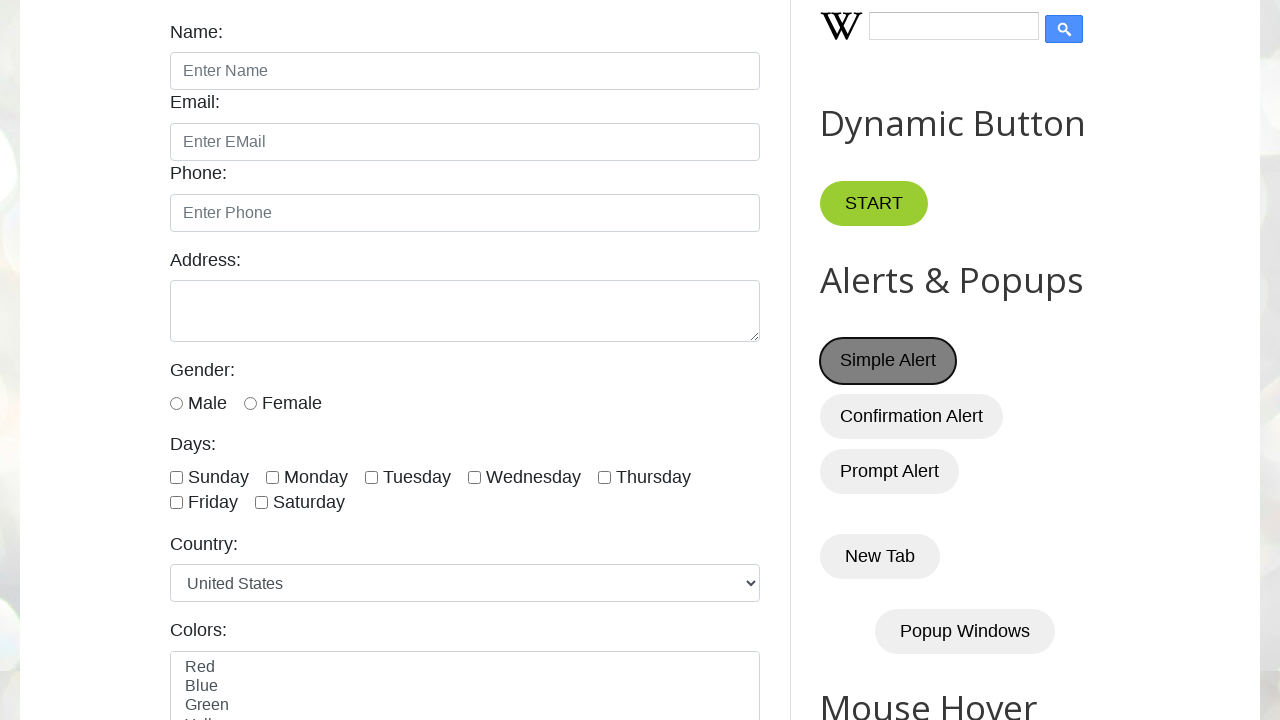

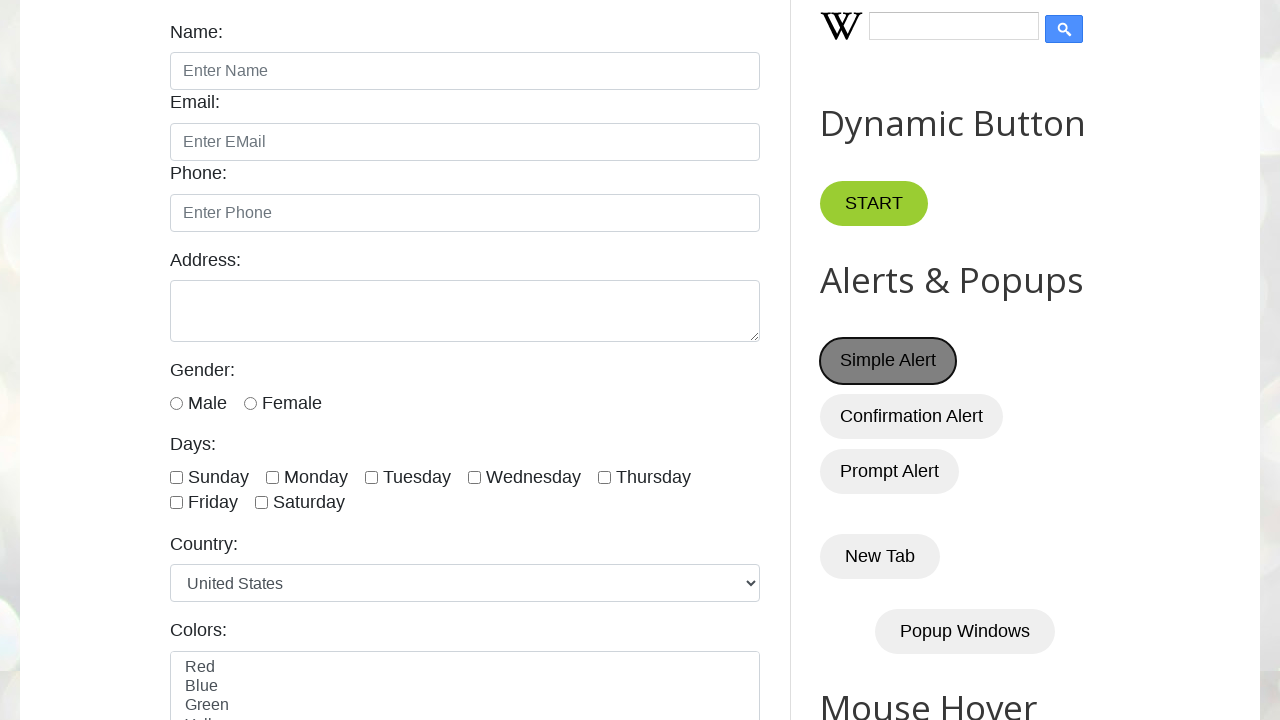